Tests radio button functionality by verifying default selection of Football, checking that other options are unselected, then randomly selecting a different sport option

Starting URL: http://samples.gwtproject.org/samples/Showcase/Showcase.html#!CwRadioButton

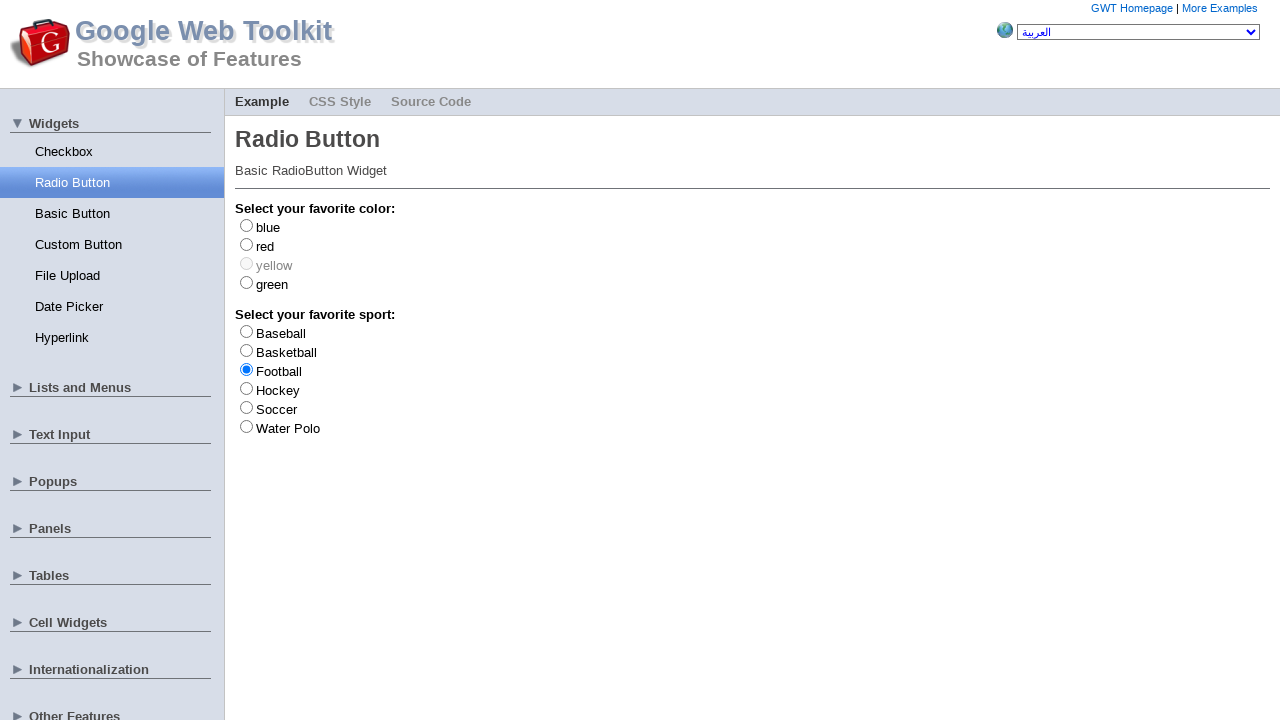

Waited for radio button elements to load
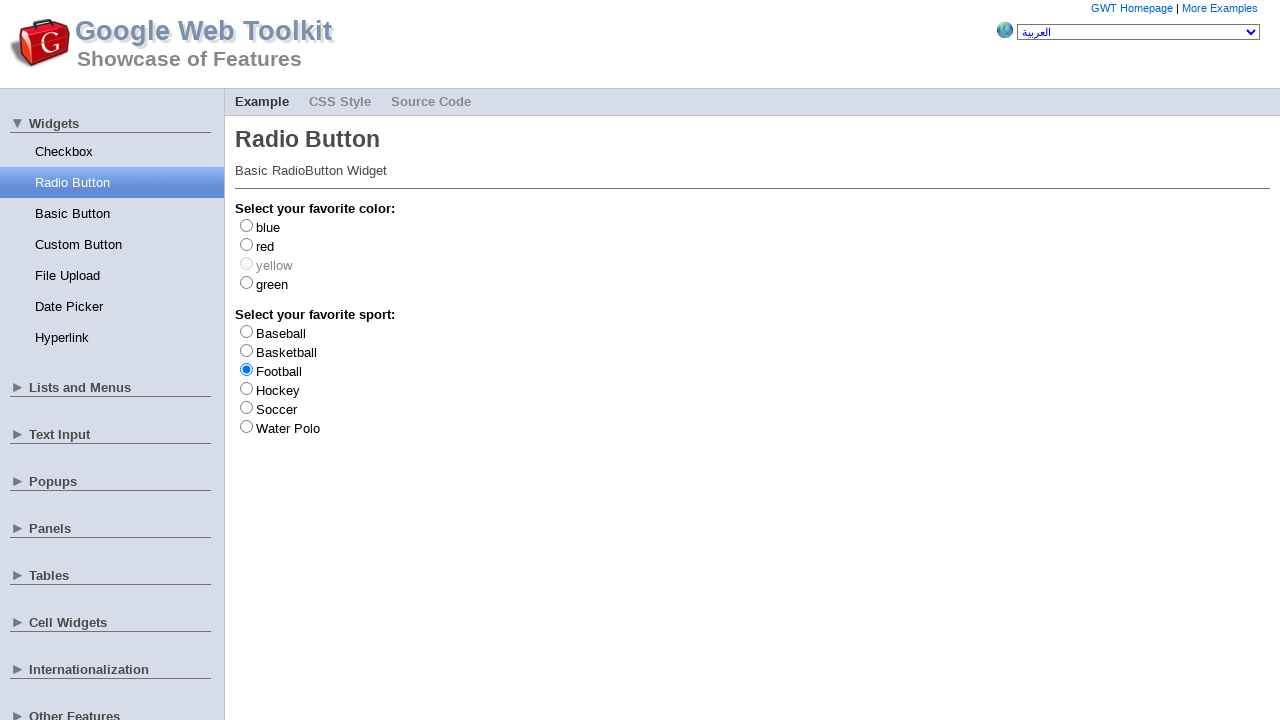

Located Football radio button
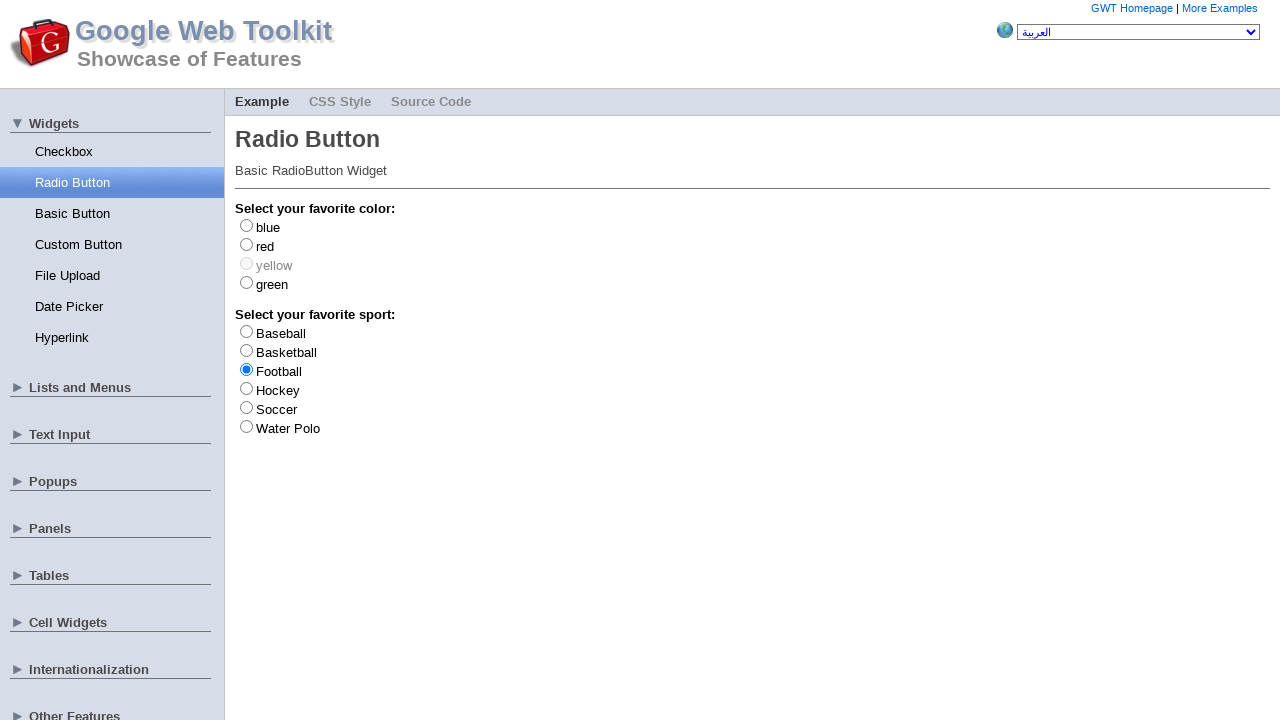

Located Baseball radio button
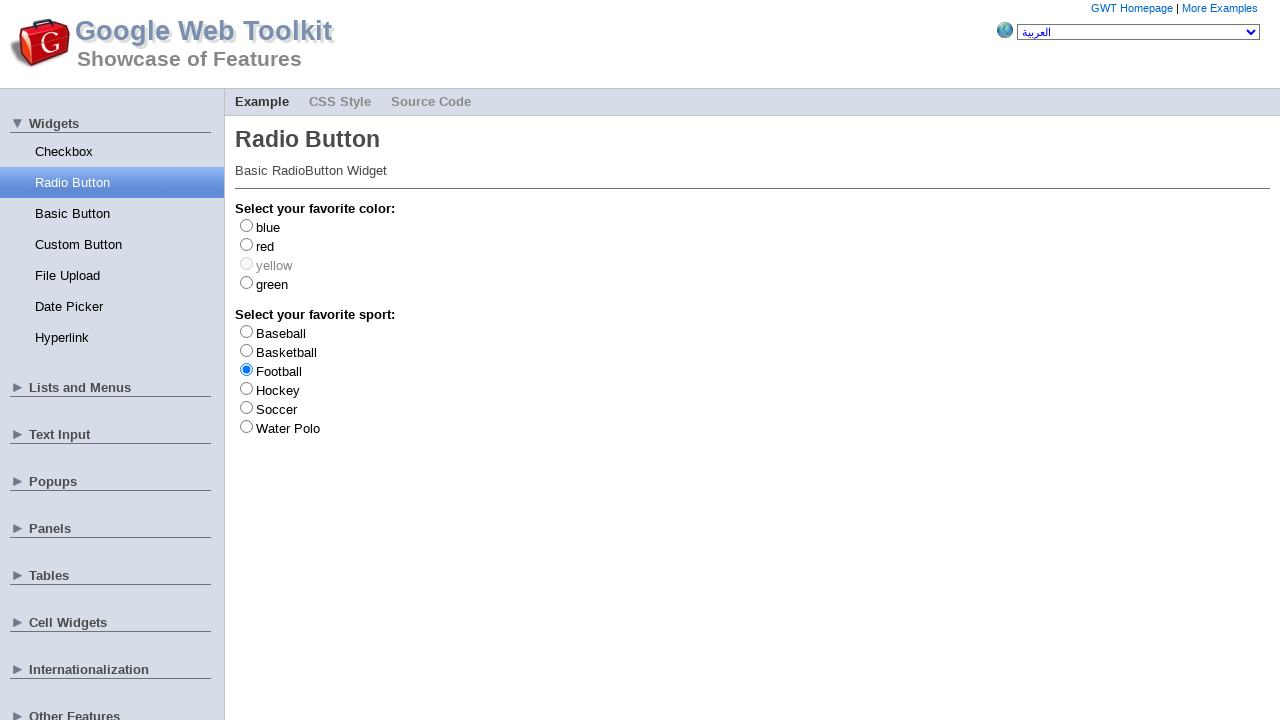

Located Basketball radio button
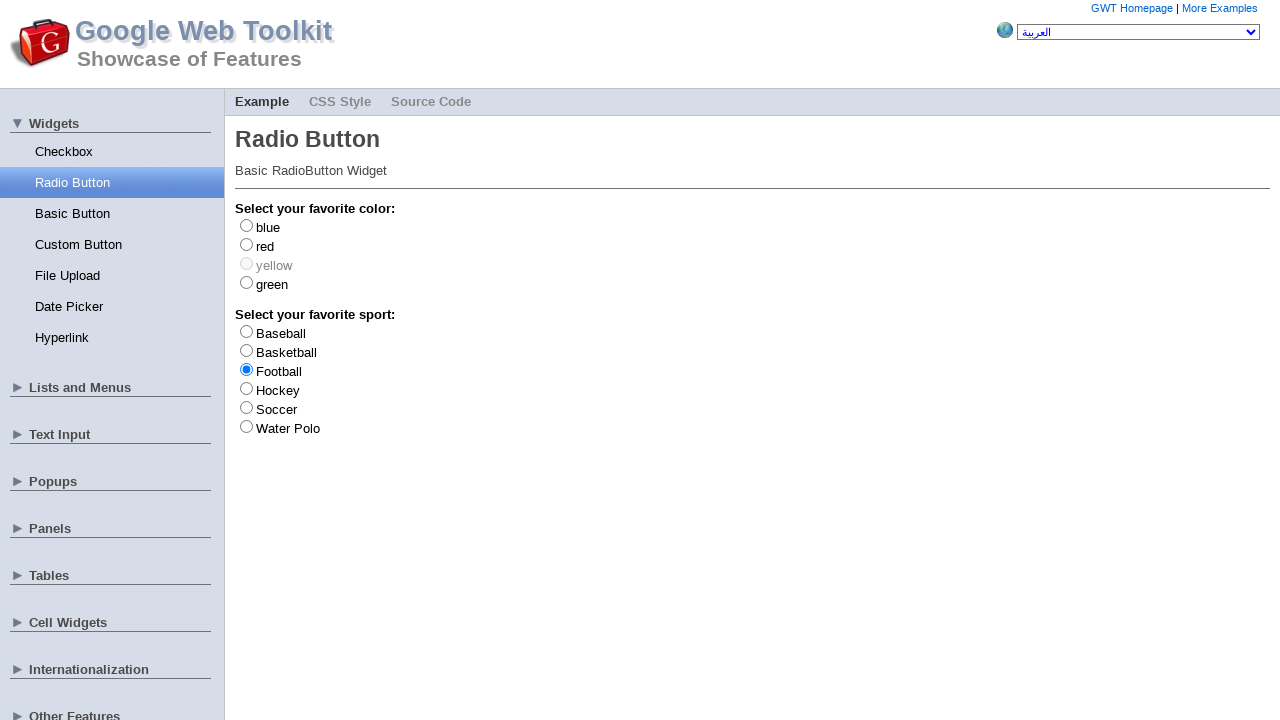

Located Hockey radio button
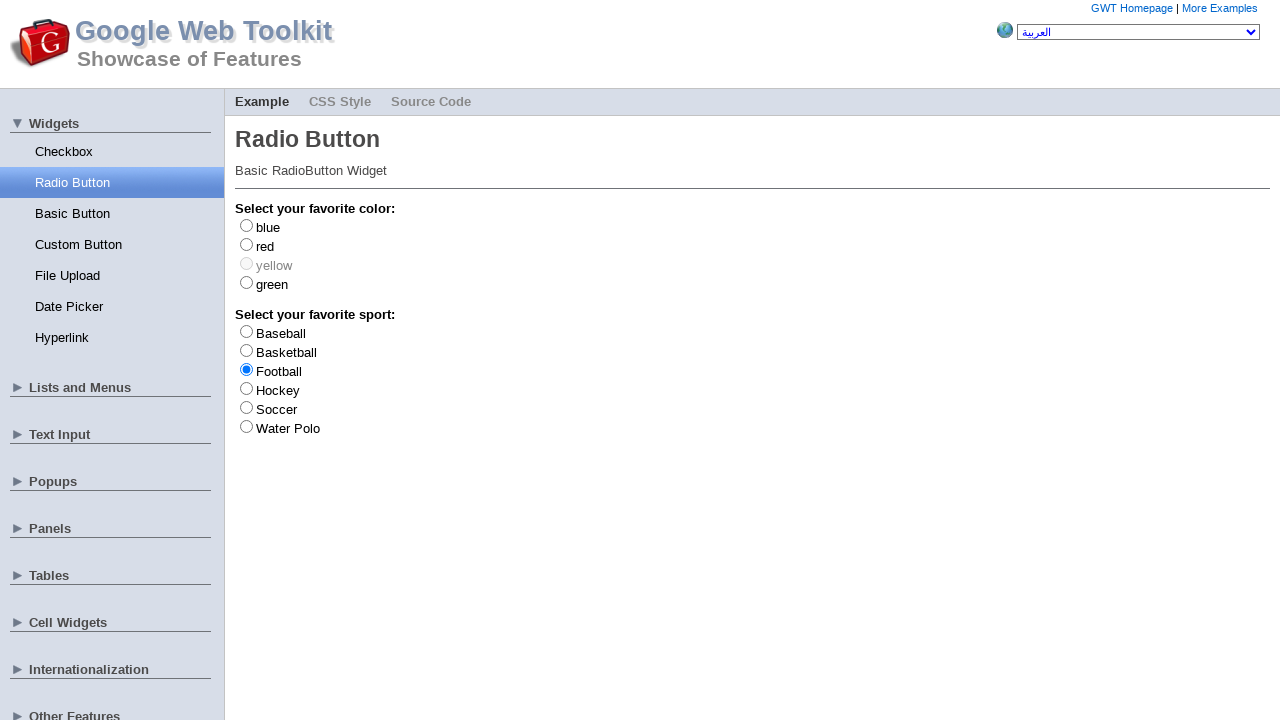

Located Soccer radio button
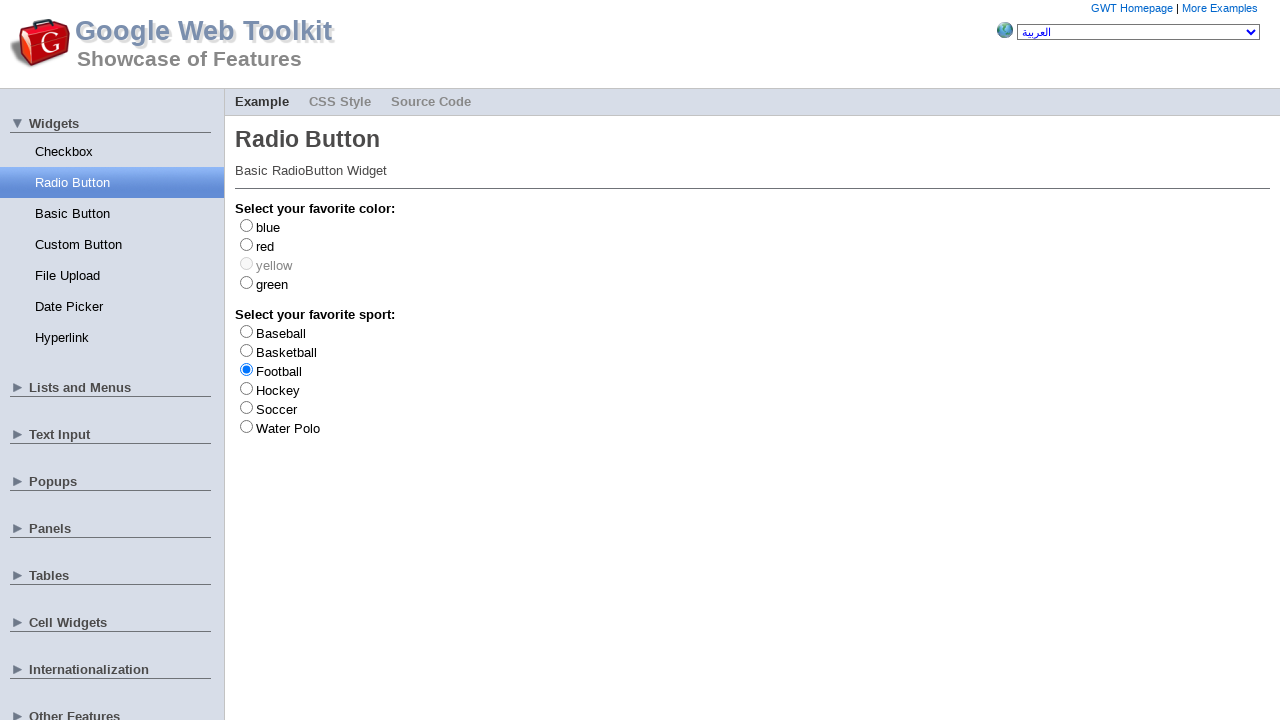

Located Water Polo radio button
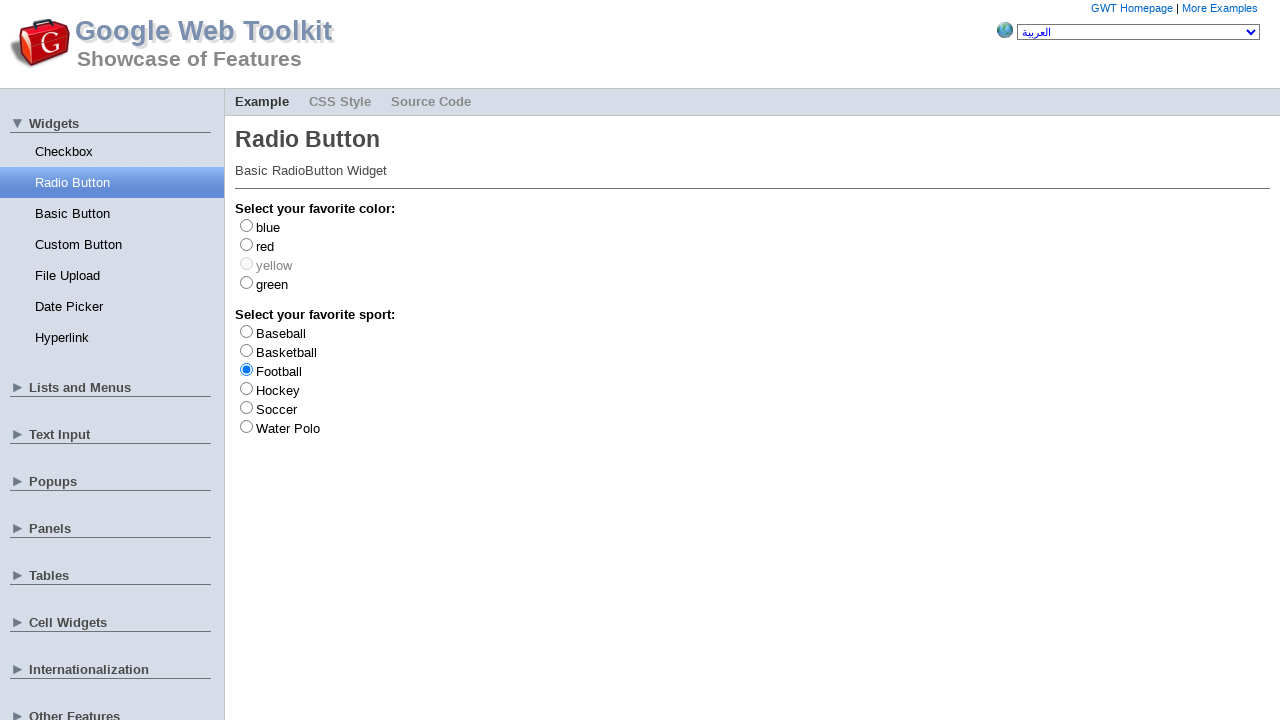

Verified Football is already selected by default
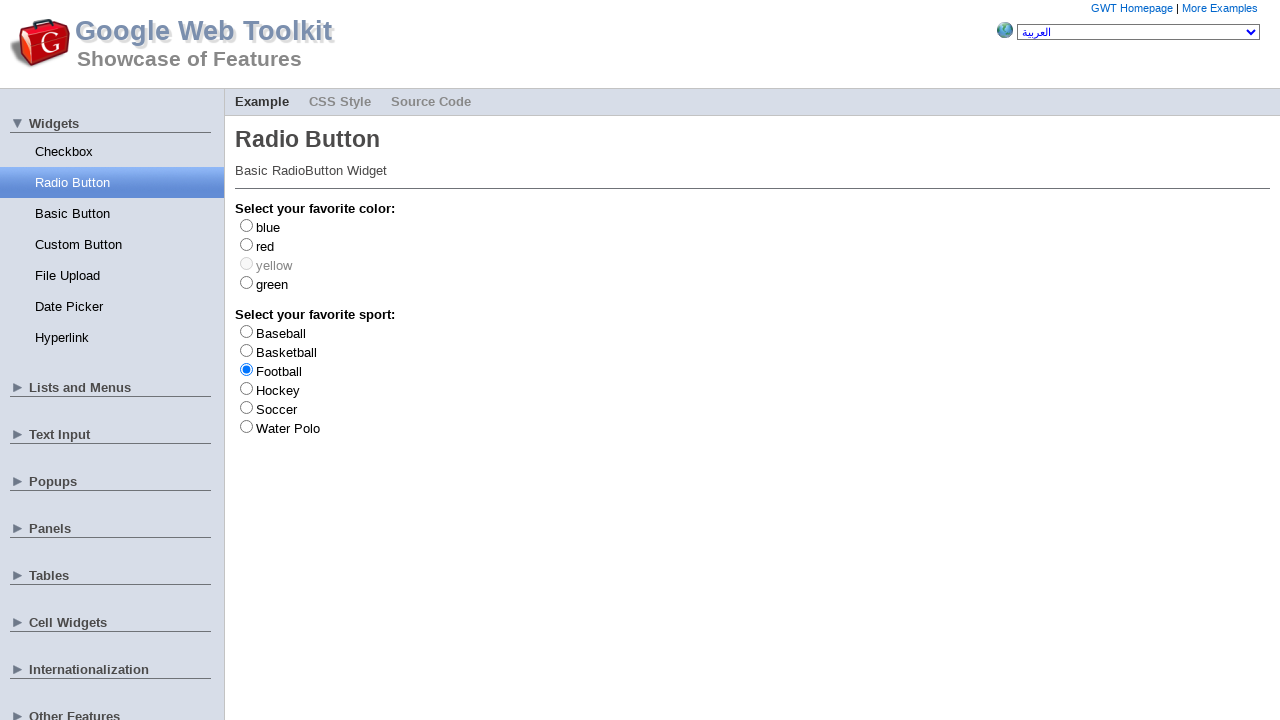

Randomly selected Baseball sport option
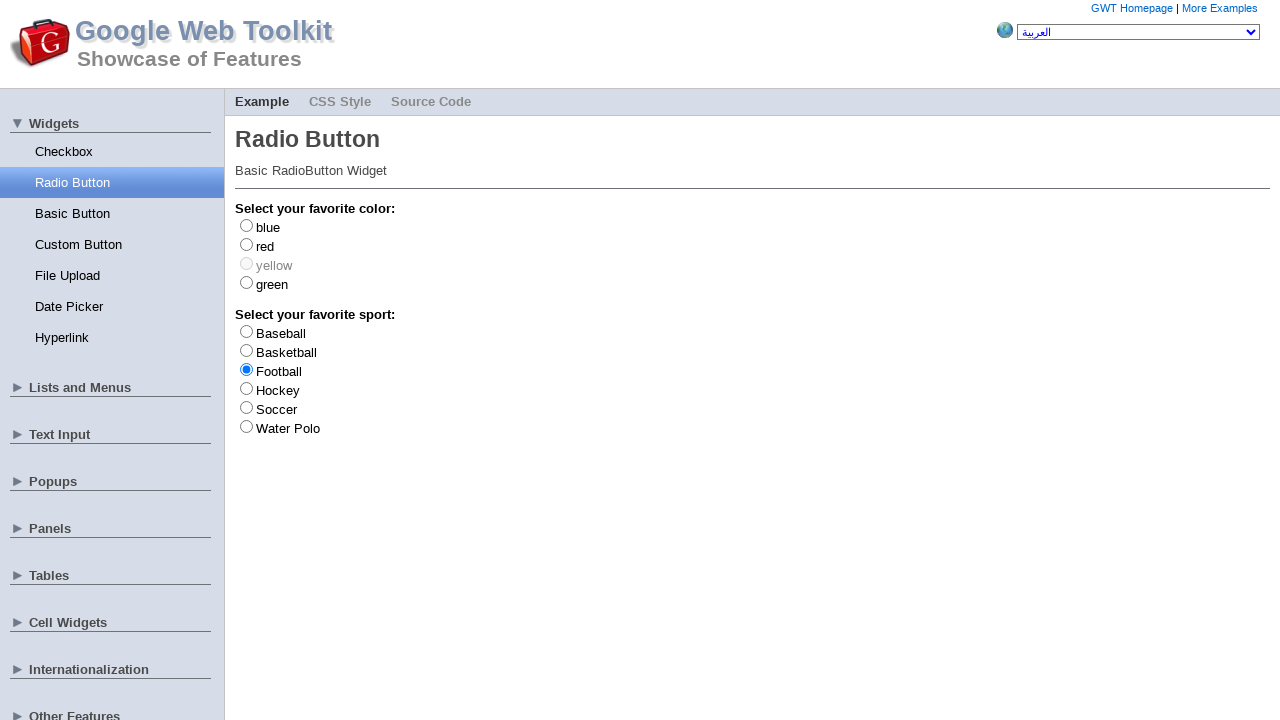

Clicked Baseball radio button at (246, 331) on #gwt-debug-cwRadioButton-sport-Baseball-input
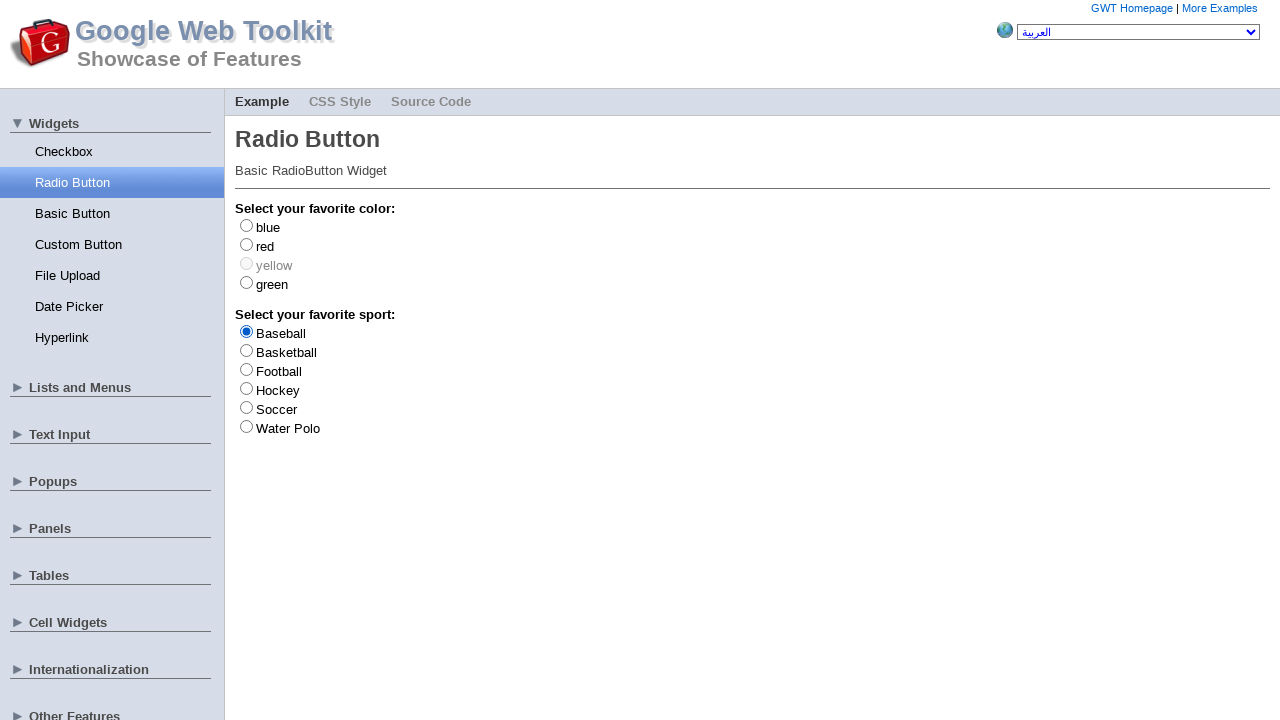

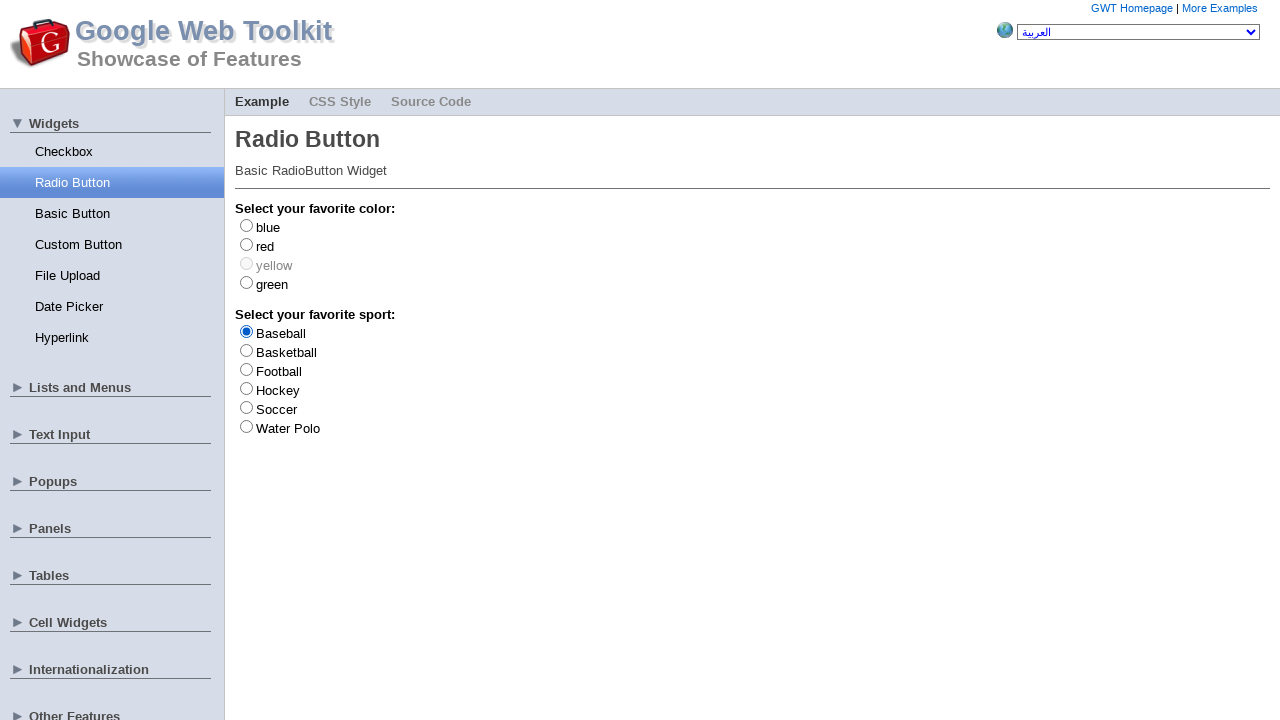